Navigates to IRS Forms page and downloads Form 1040 PDF by clicking the PDF link

Starting URL: https://www.irs.gov/forms-instructions

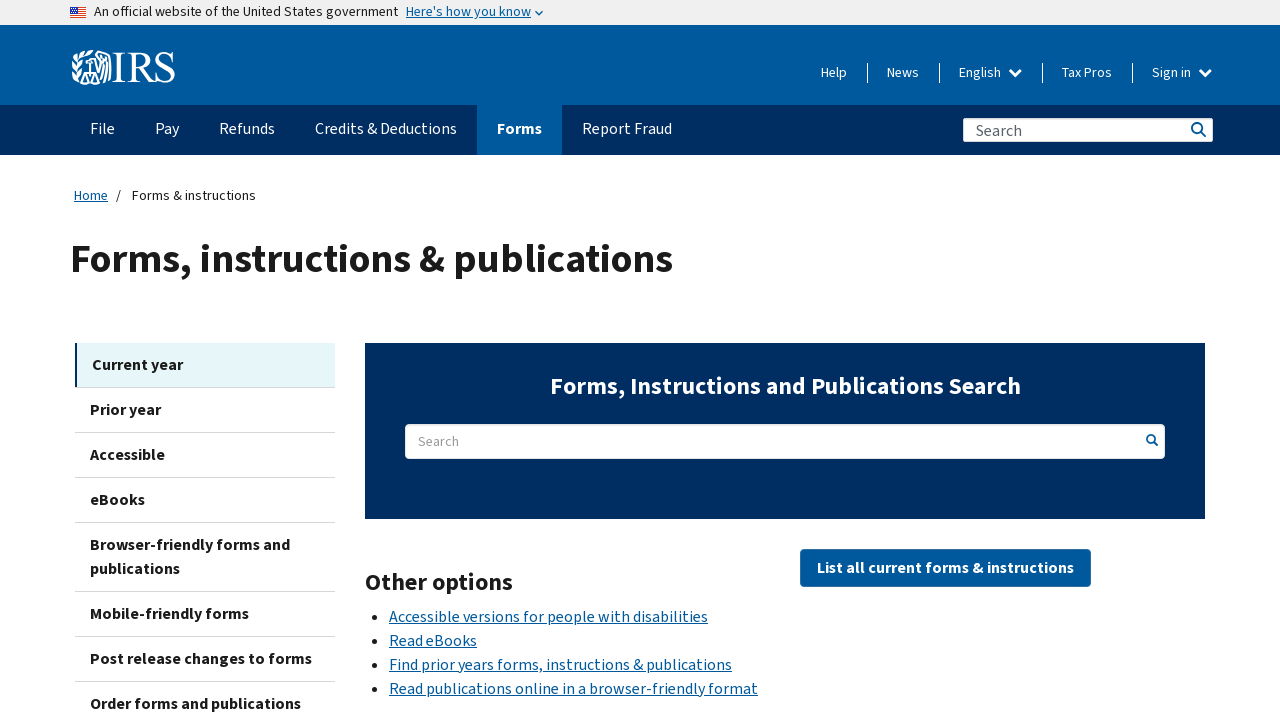

Waited for page DOM to load
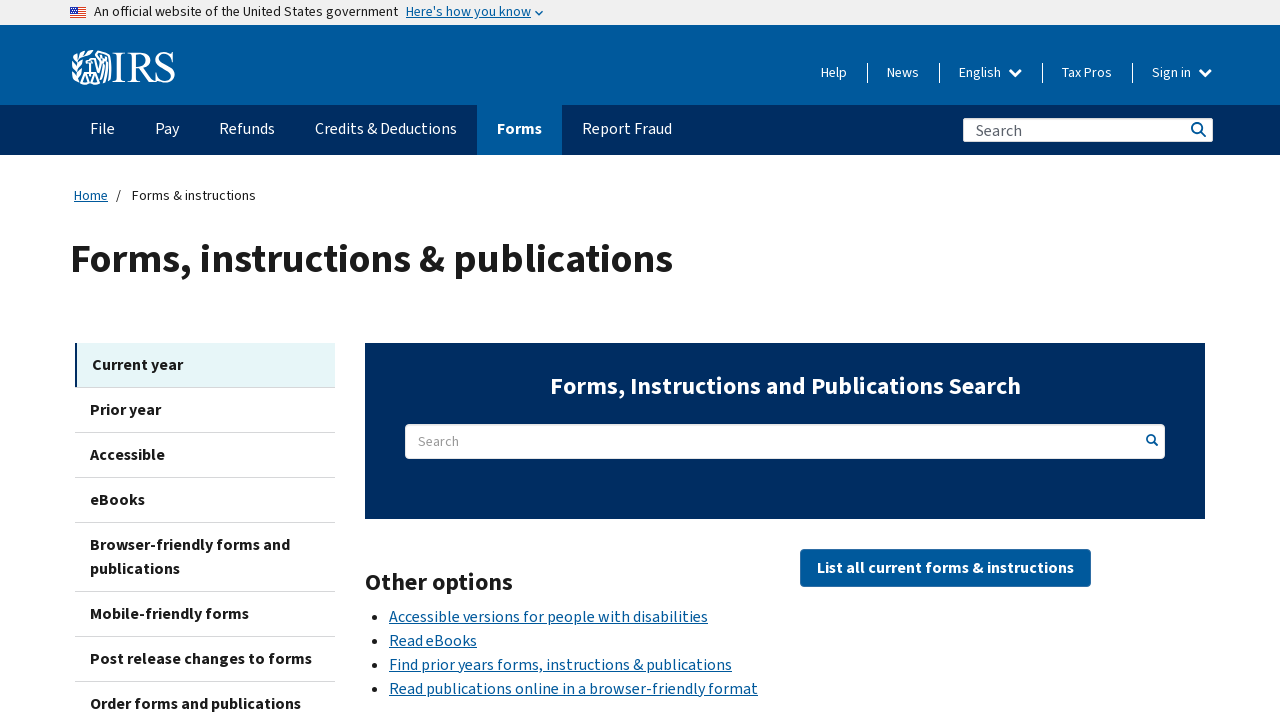

Waited for network idle state
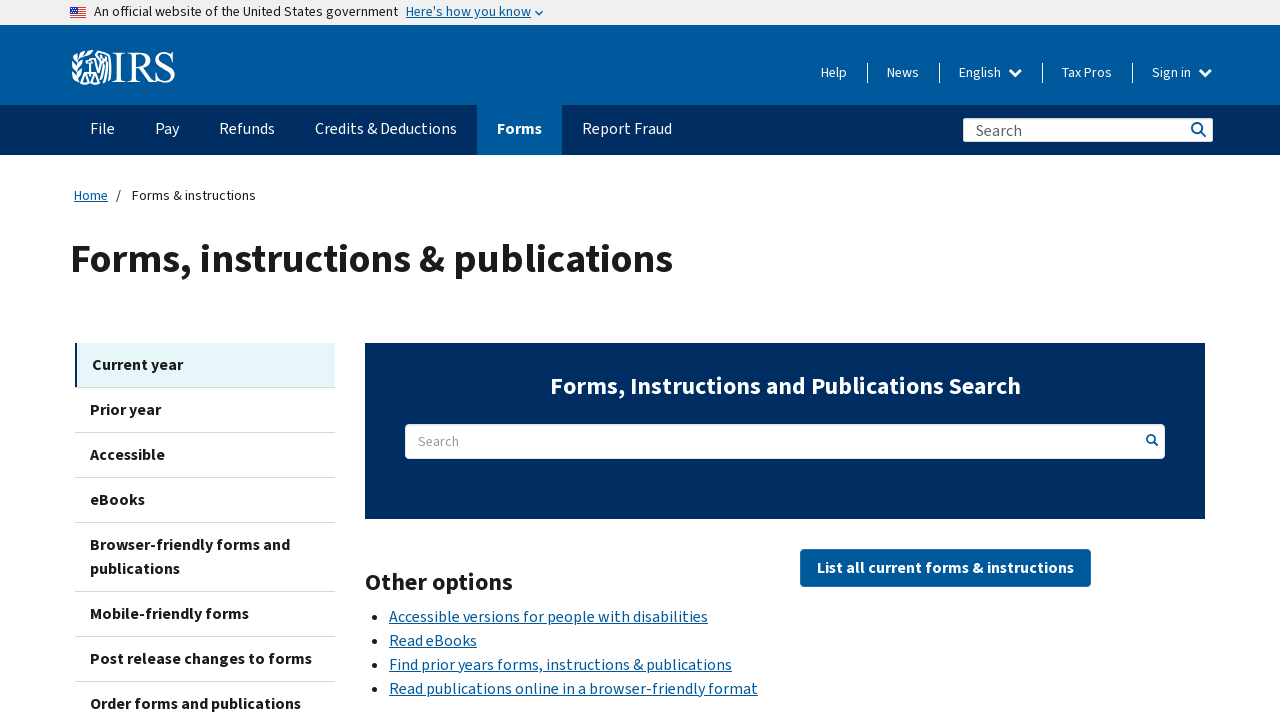

Clicked on Form 1040 PDF link at (422, 710) on a[href*="f1040.pdf"]
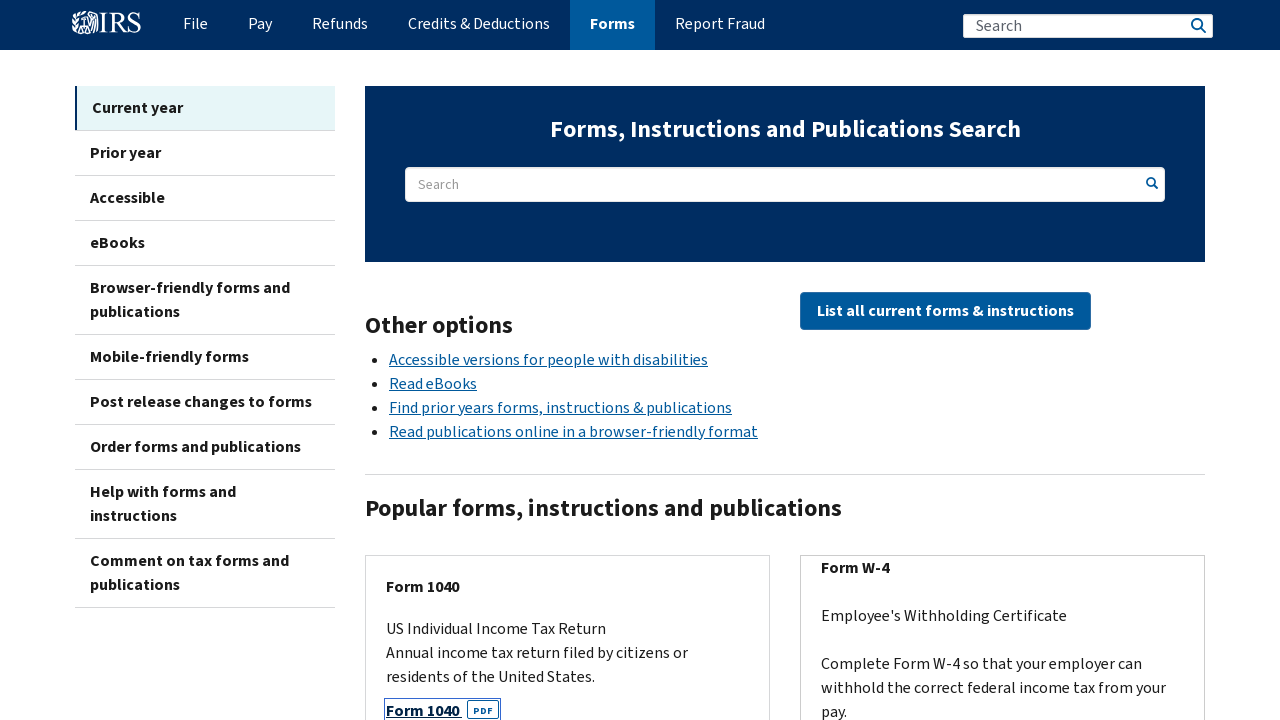

Downloaded file: f1040.pdf
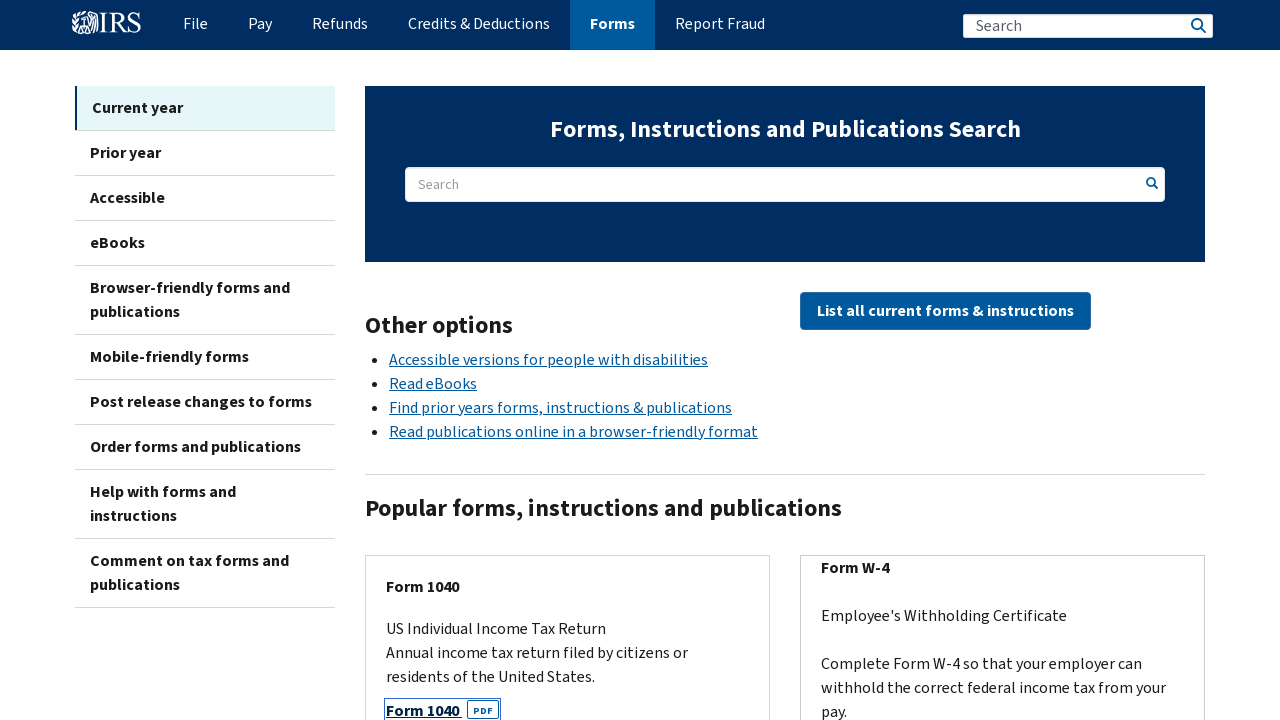

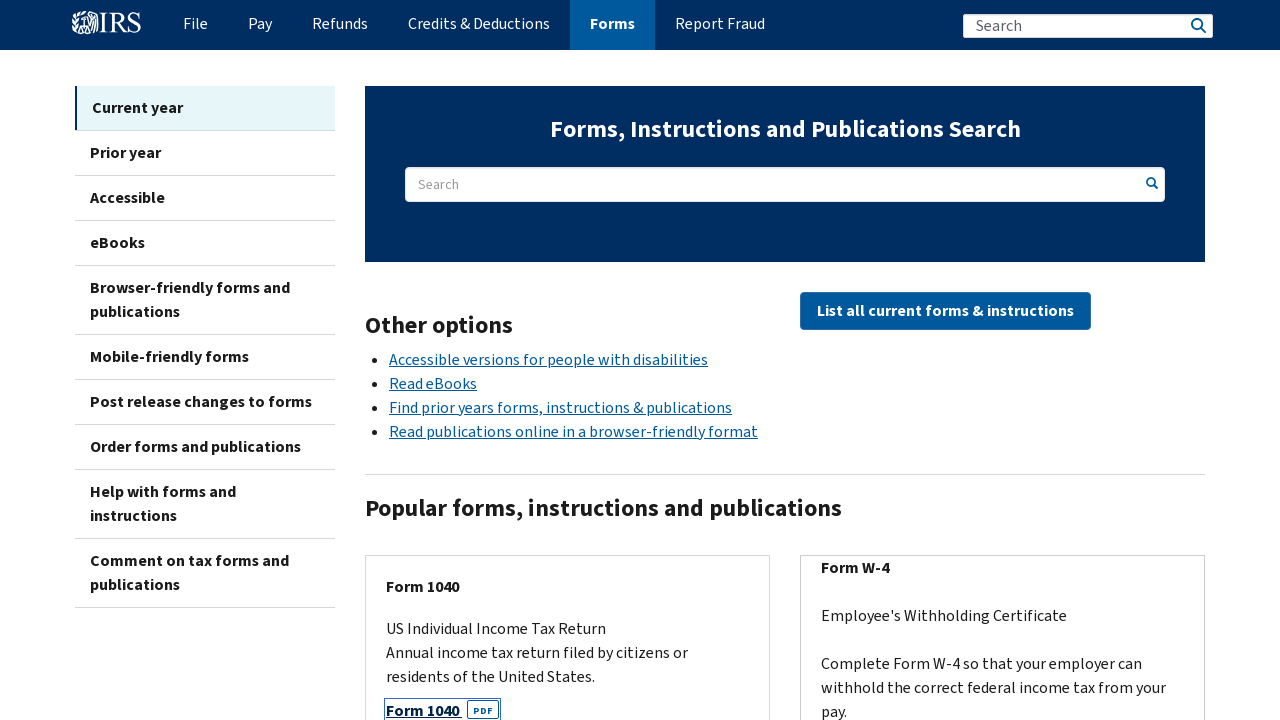